Tests a demo application by navigating to the login page, clicking the Log In button, and verifying the app page loads. This is a smoke test of the demo application's basic flow.

Starting URL: https://demo.applitools.com

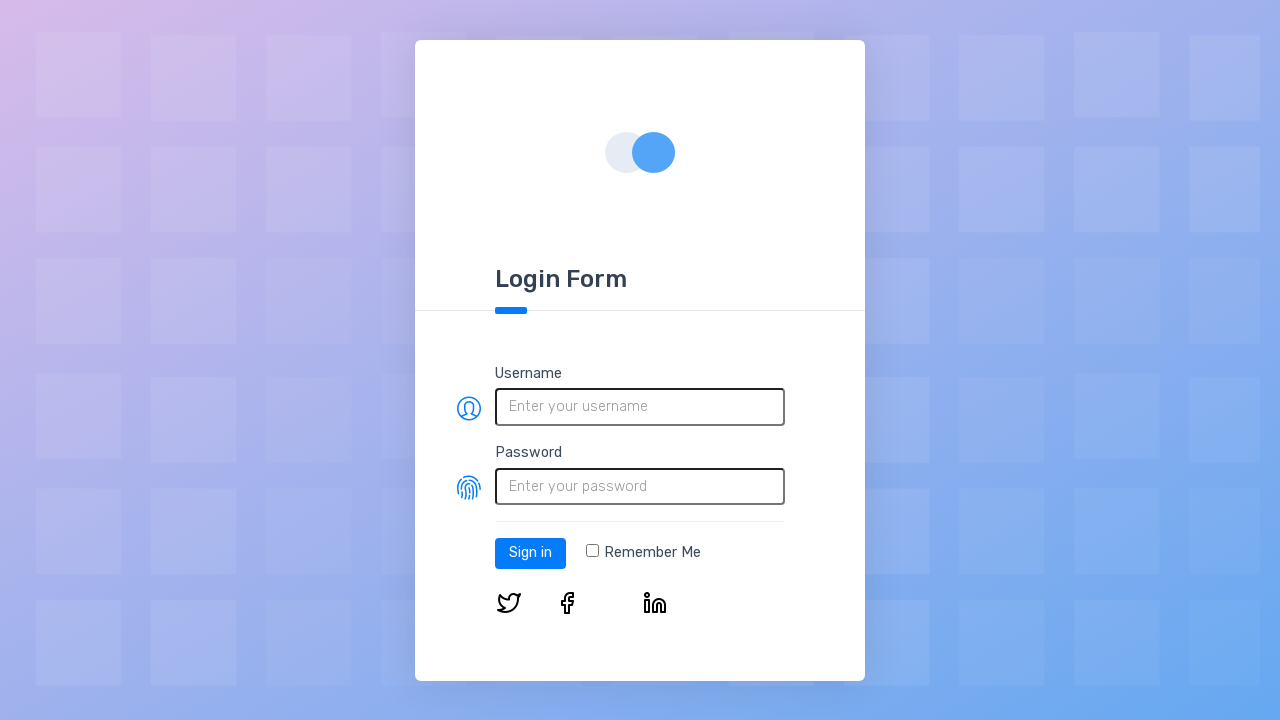

Login page loaded and Log In button is visible
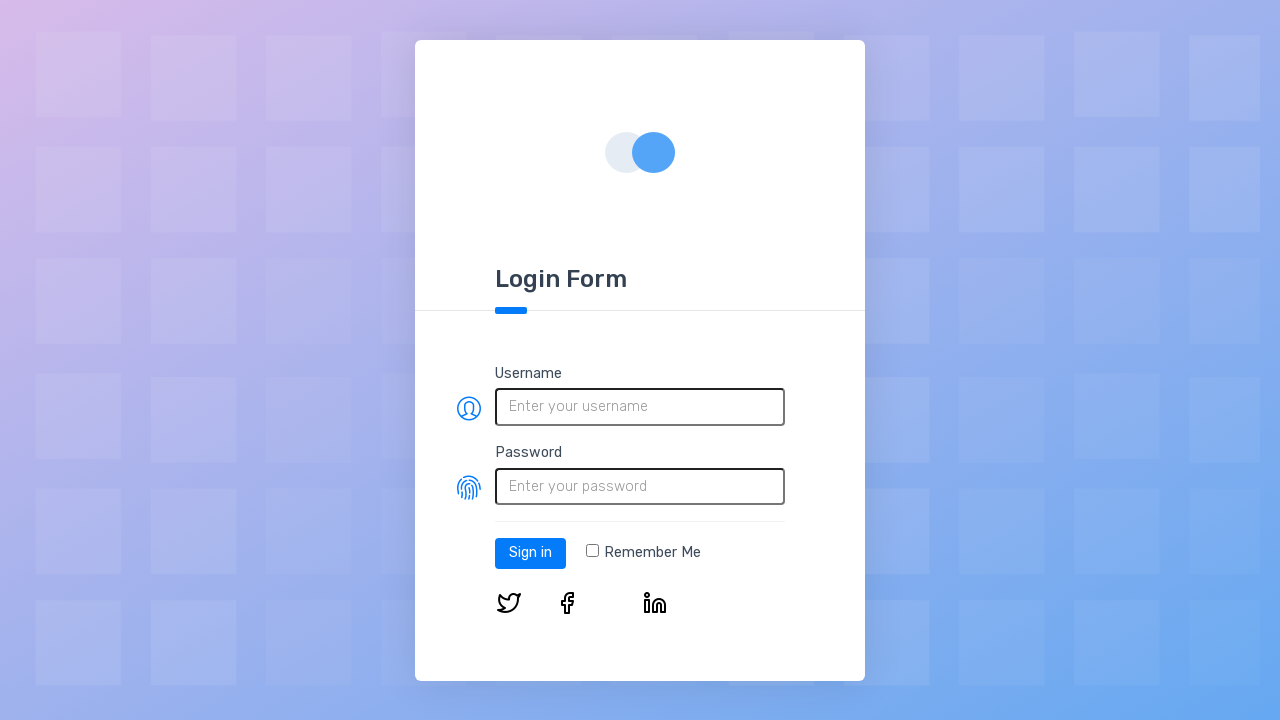

Clicked the Log In button at (530, 553) on #log-in
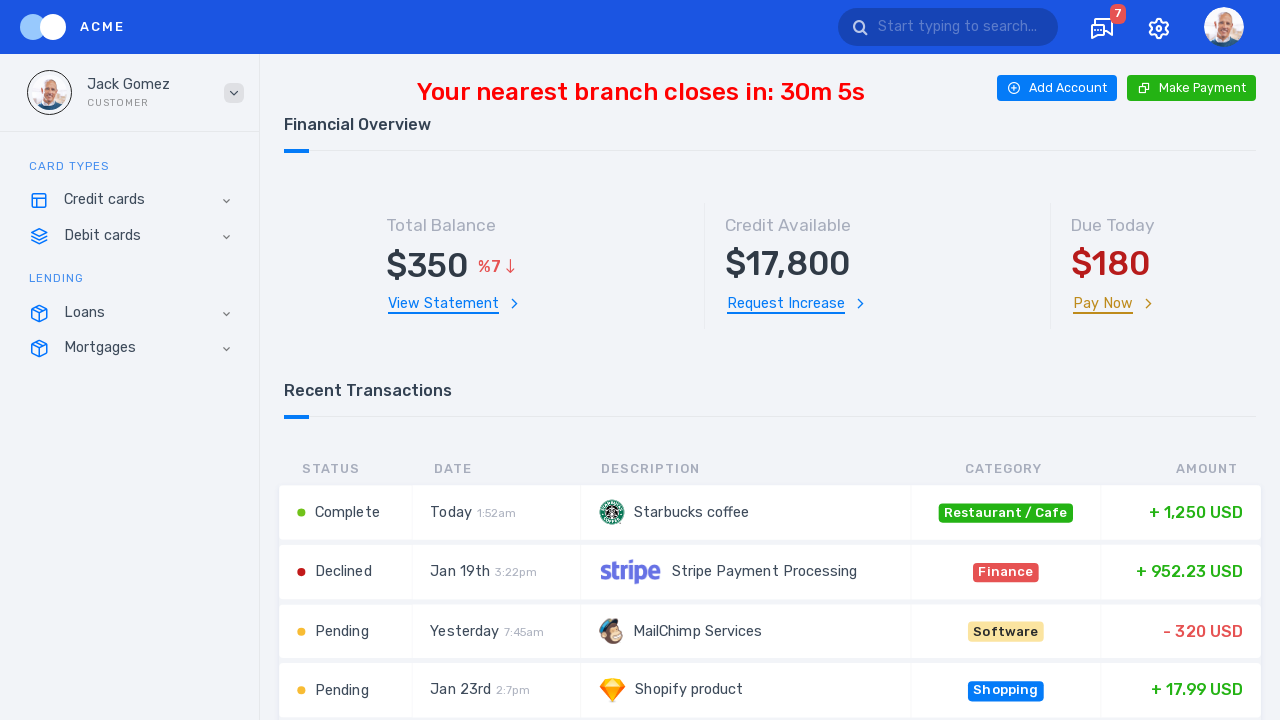

App page loaded successfully after login
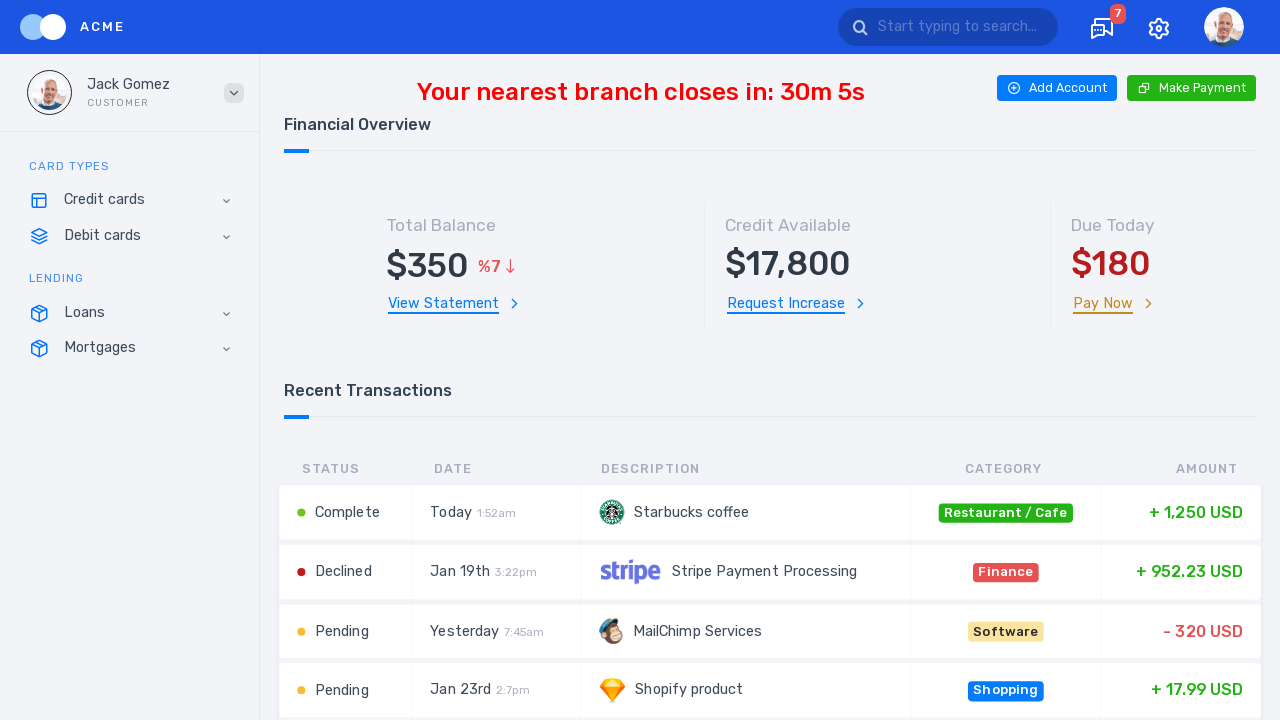

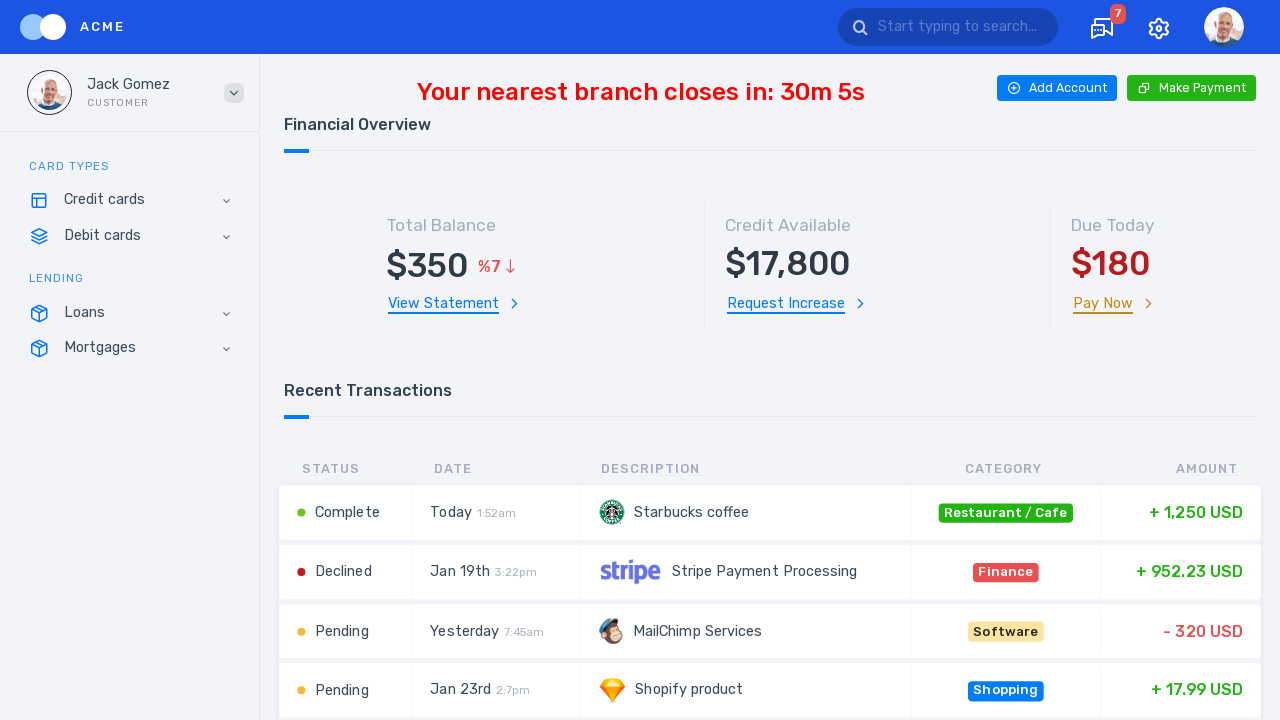